Navigates to DuckDuckGo video search results for "machine learning lectures mit" and scrolls to the bottom of the page twice to load more video results.

Starting URL: https://duckduckgo.com/?q=machine+learning+lectures+mit&t=h_&iar=videos&iax=videos&ia=videos

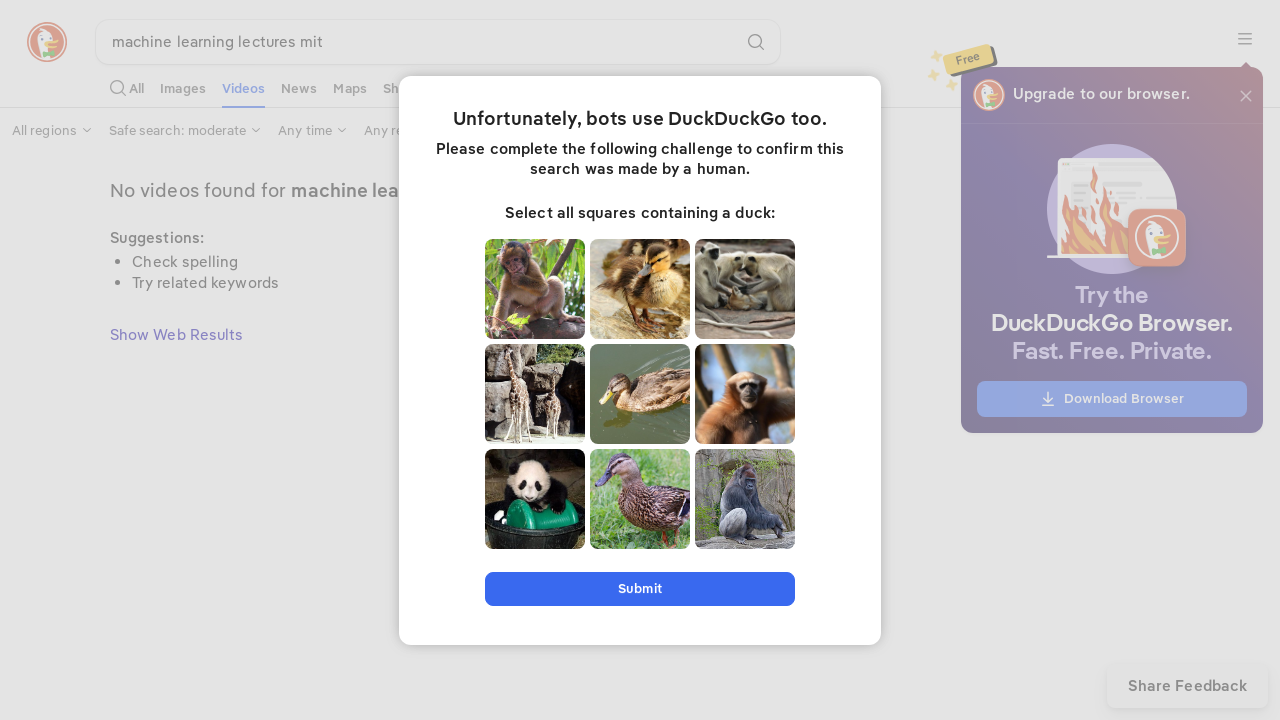

Waited for page to reach network idle state
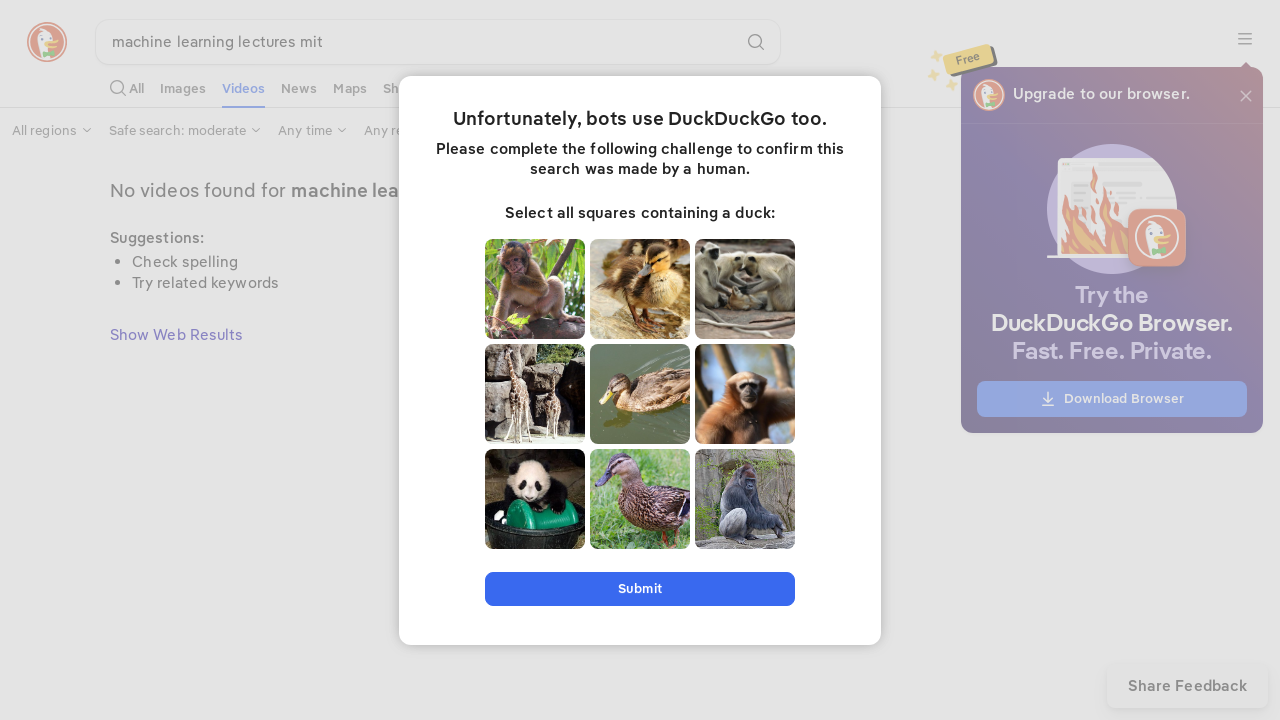

Pressed End key to scroll to bottom of page - first scroll to load more video results
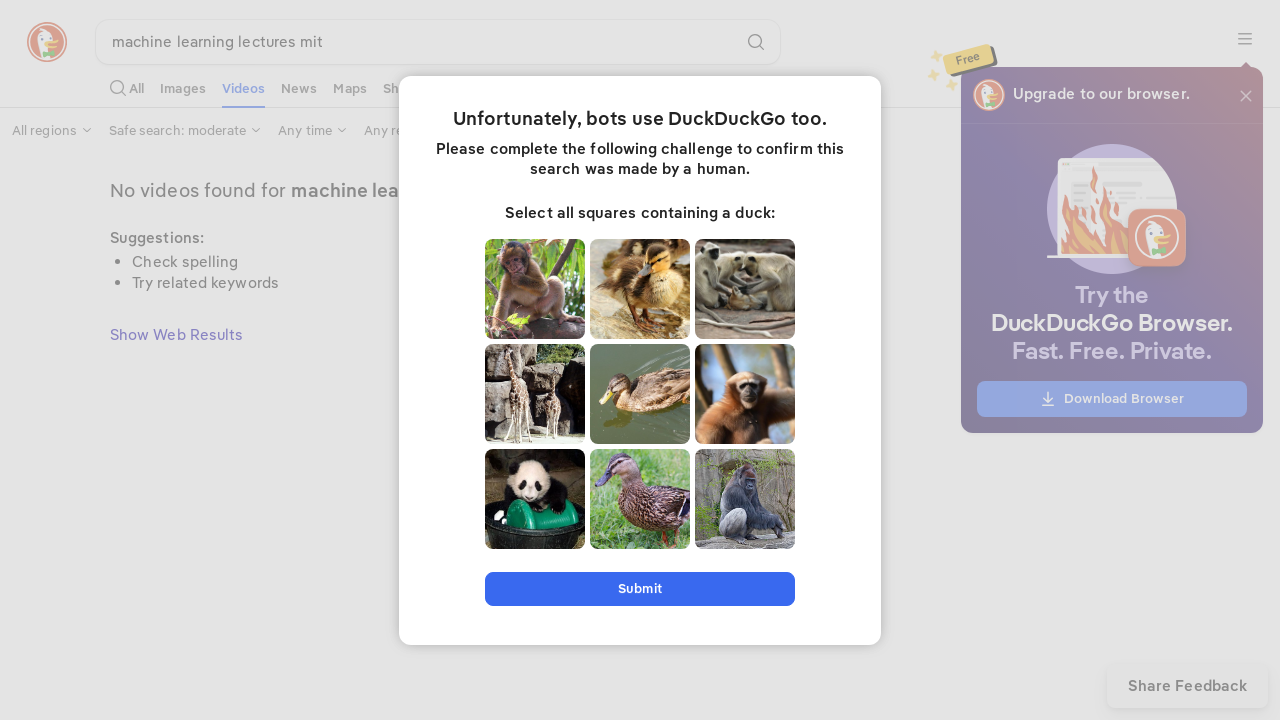

Waited for page to reach network idle state after first scroll
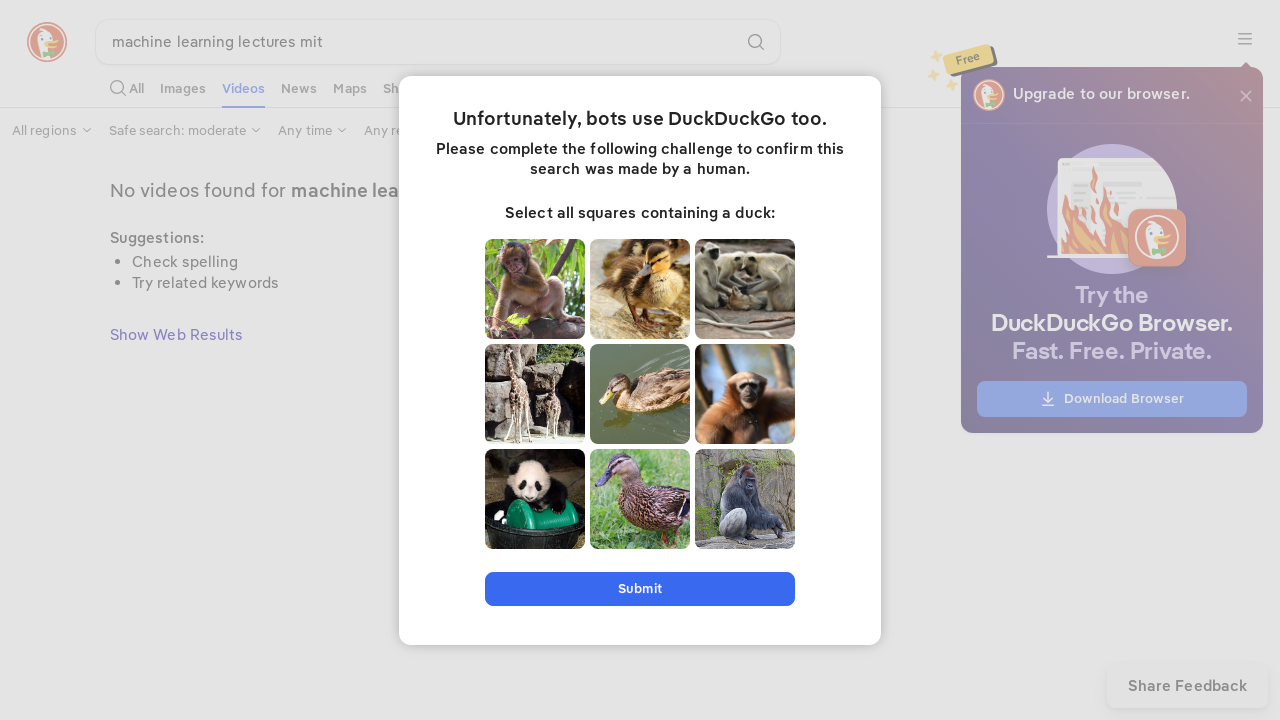

Pressed End key to scroll to bottom of page - second scroll to load even more video results
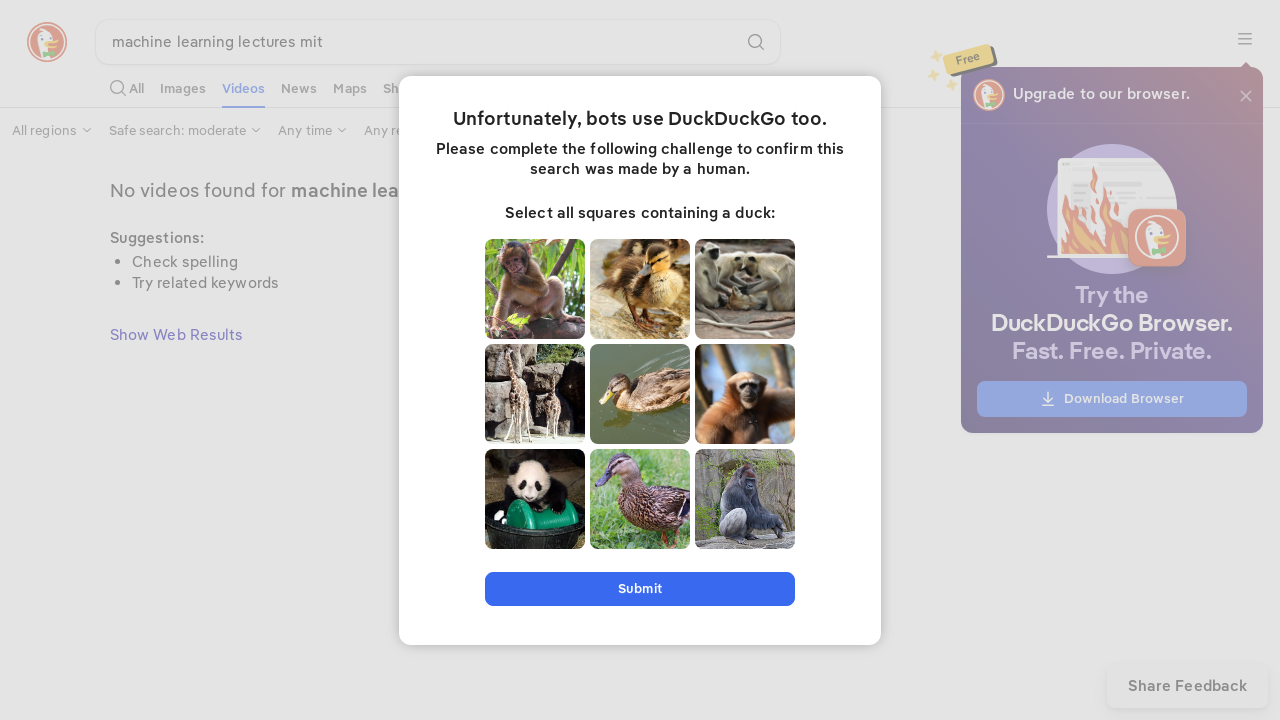

Waited for page to reach network idle state after second scroll
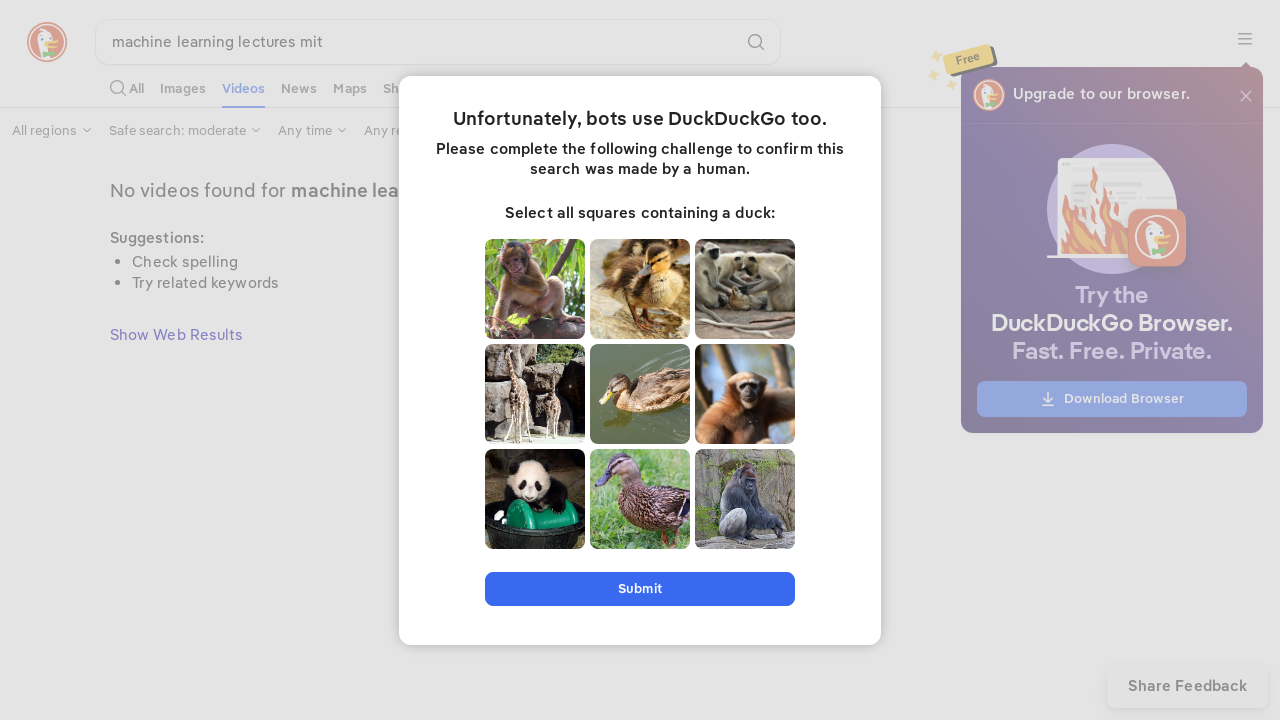

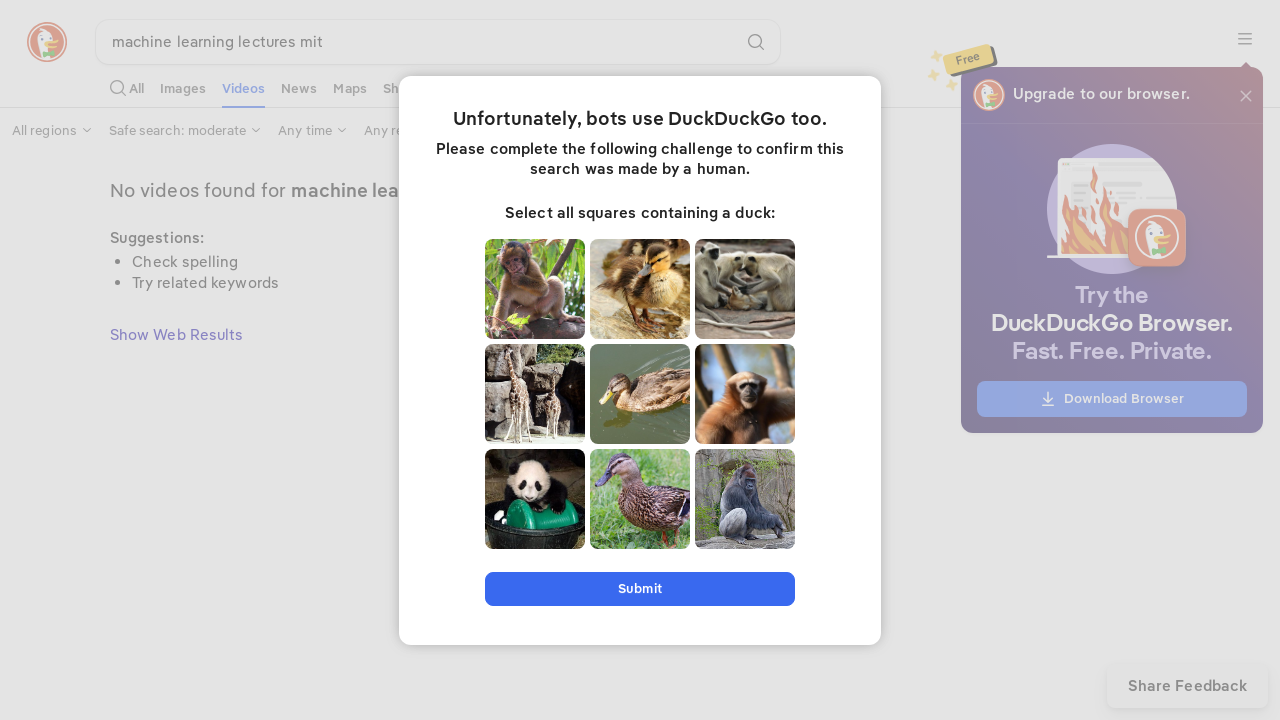